Tests login with non-existent user and verifies error message

Starting URL: https://www.demoblaze.com/

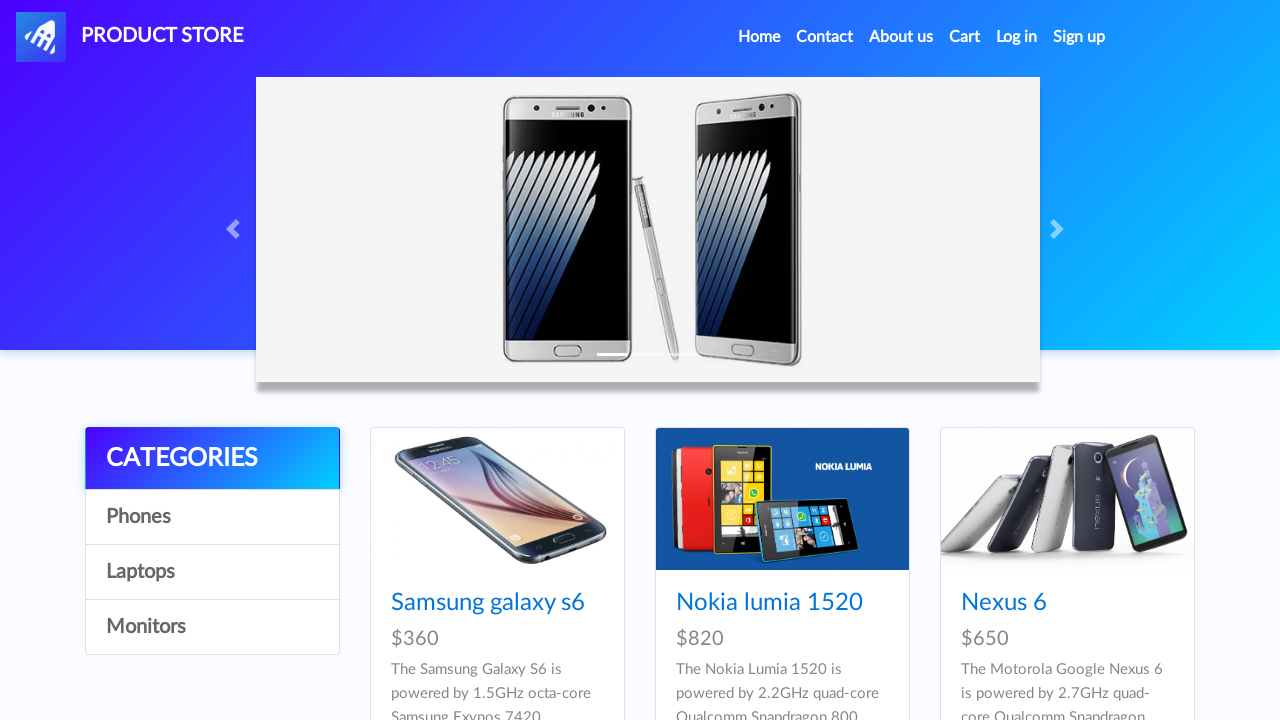

Clicked login button at (1017, 37) on #login2
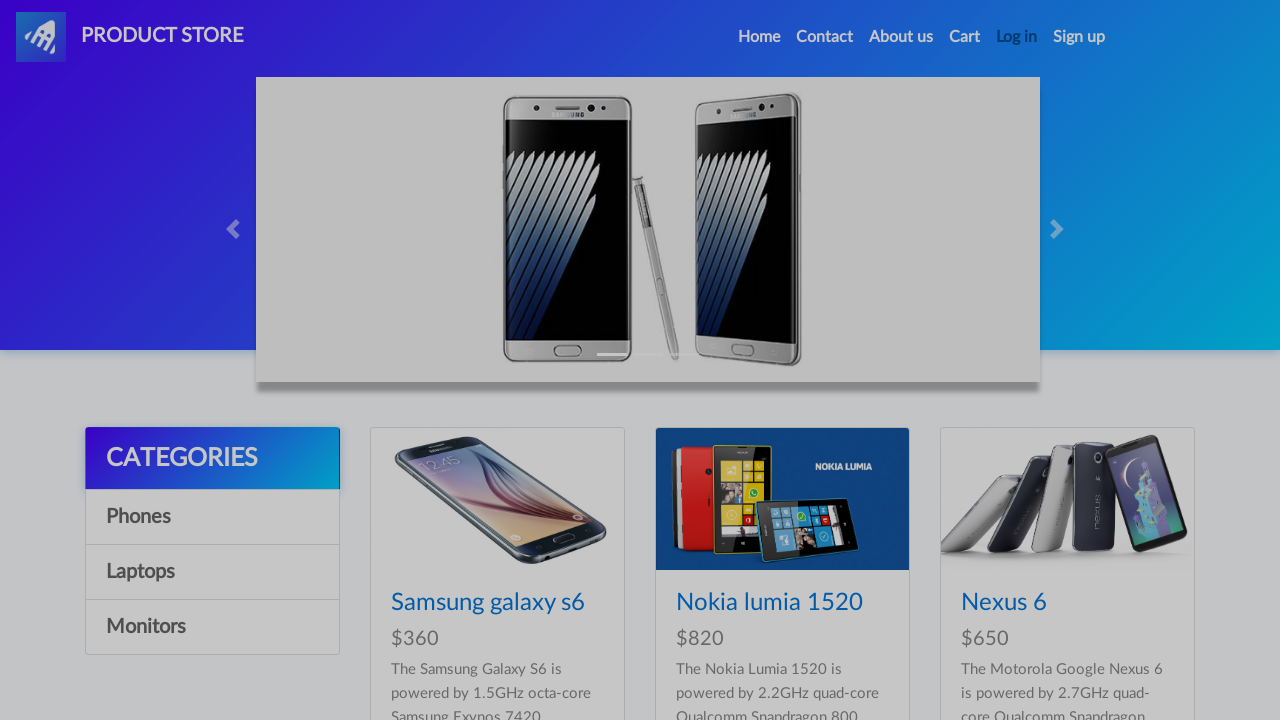

Login modal appeared with username field visible
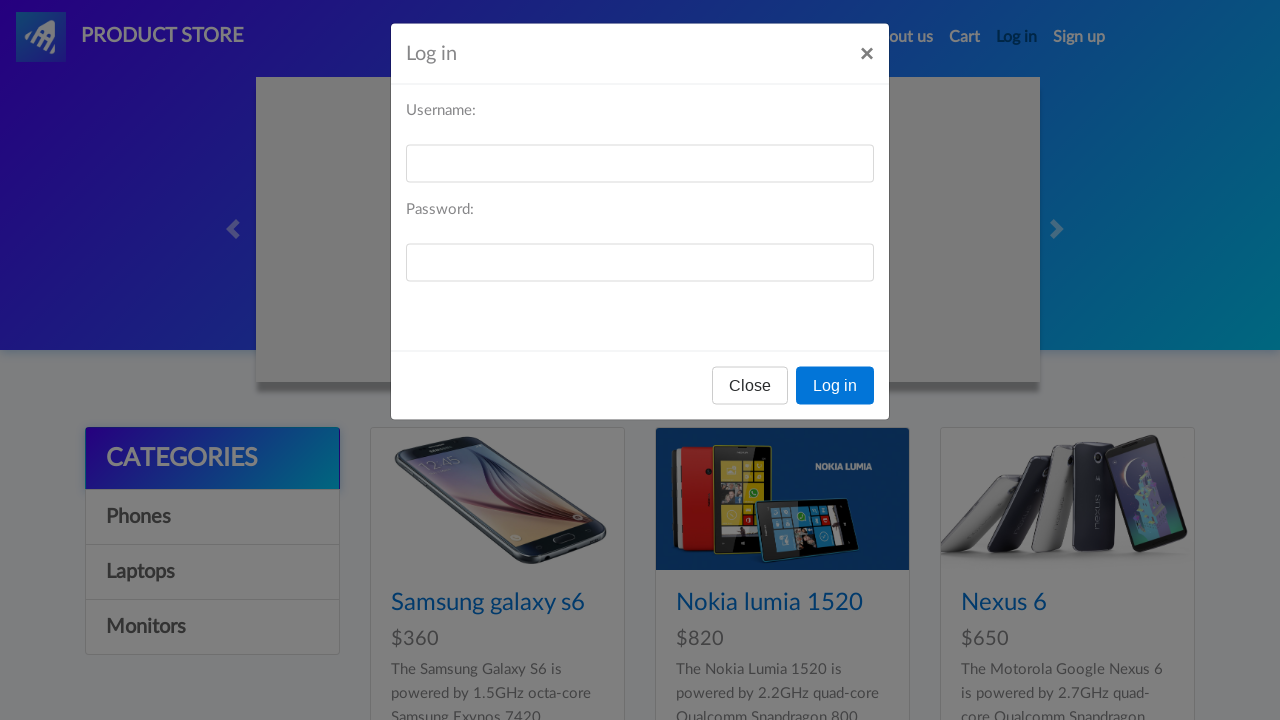

Filled username field with non-existent user 'nonexistentuser789' on #loginusername
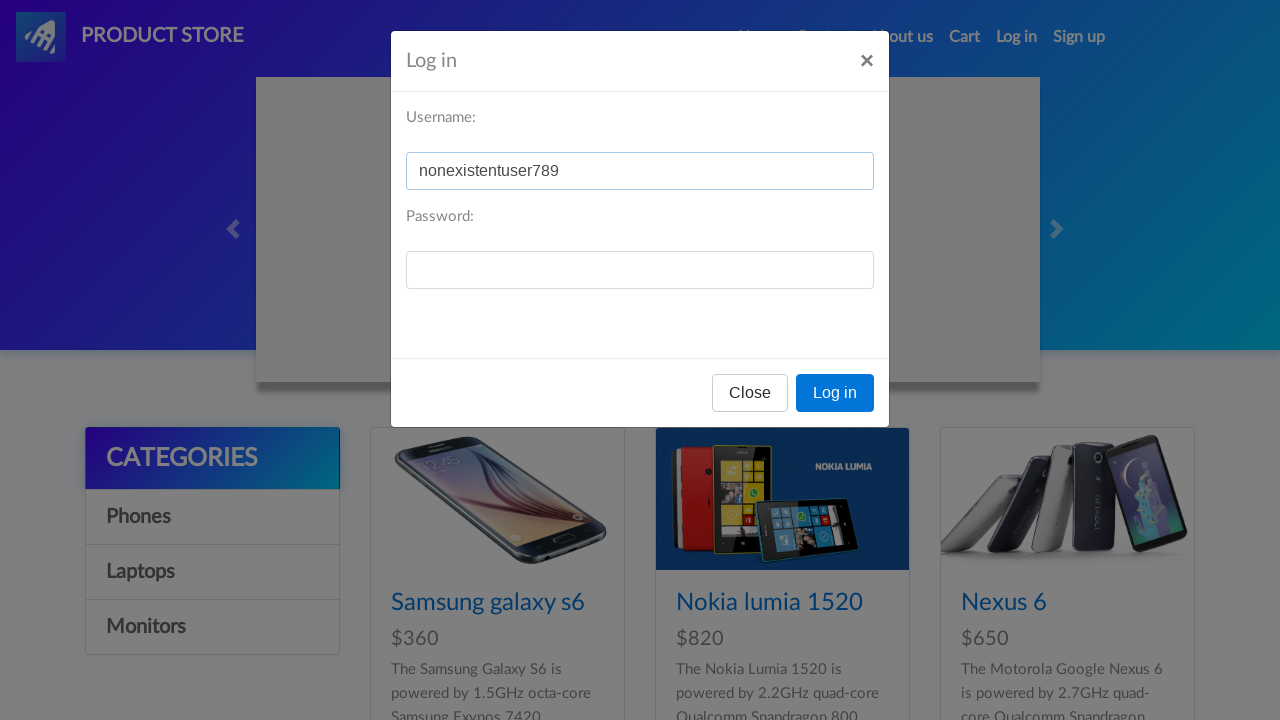

Filled password field with '1' on #loginpassword
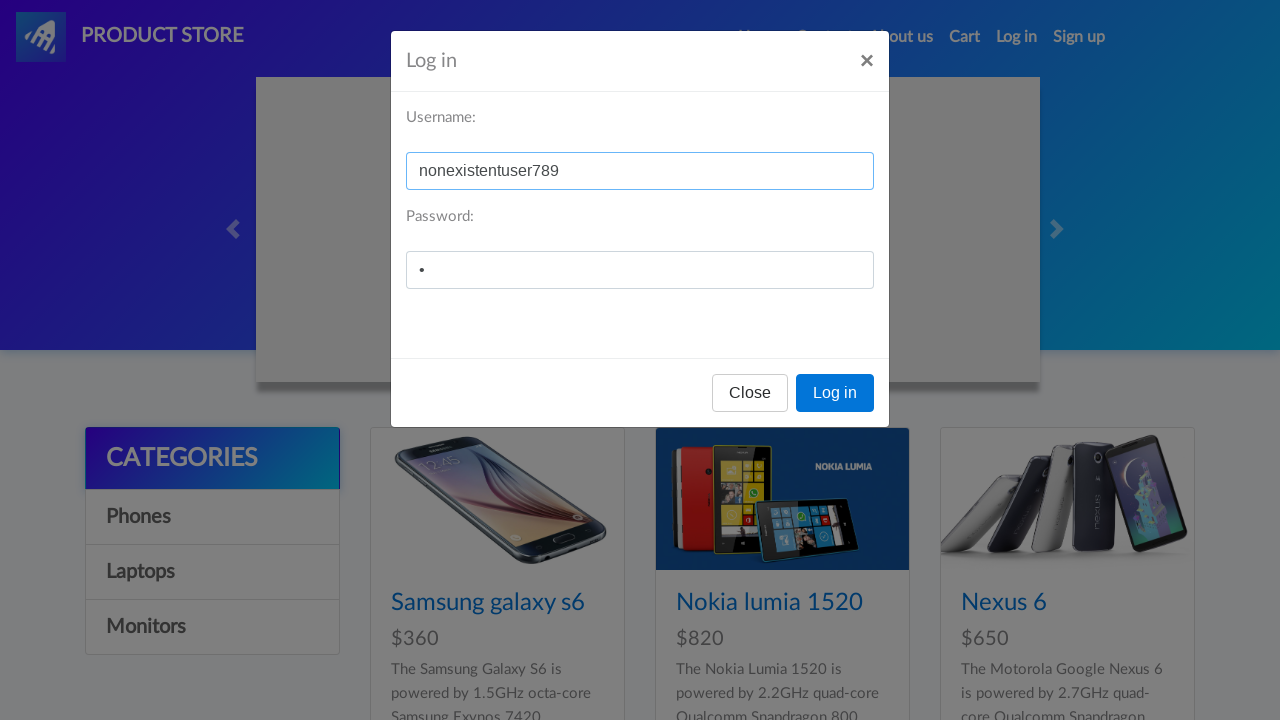

Clicked log in button in modal at (835, 393) on button[onclick='logIn()']
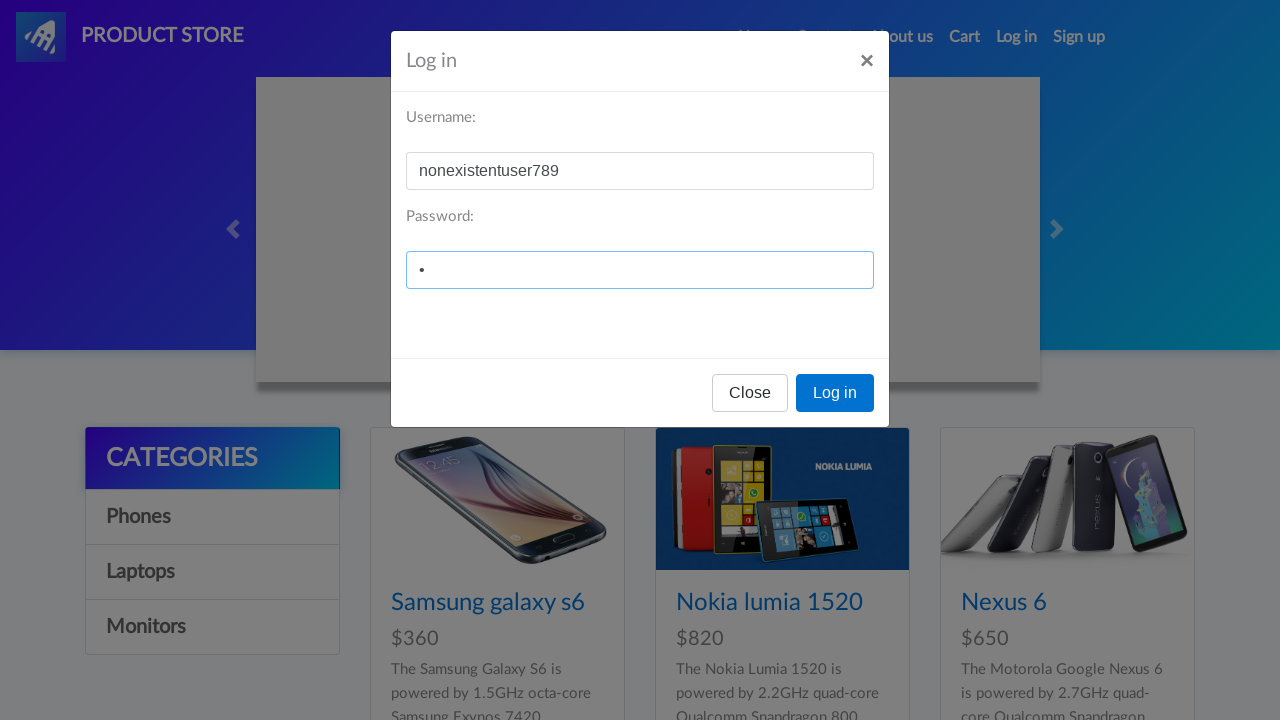

Set up alert handler to accept error message
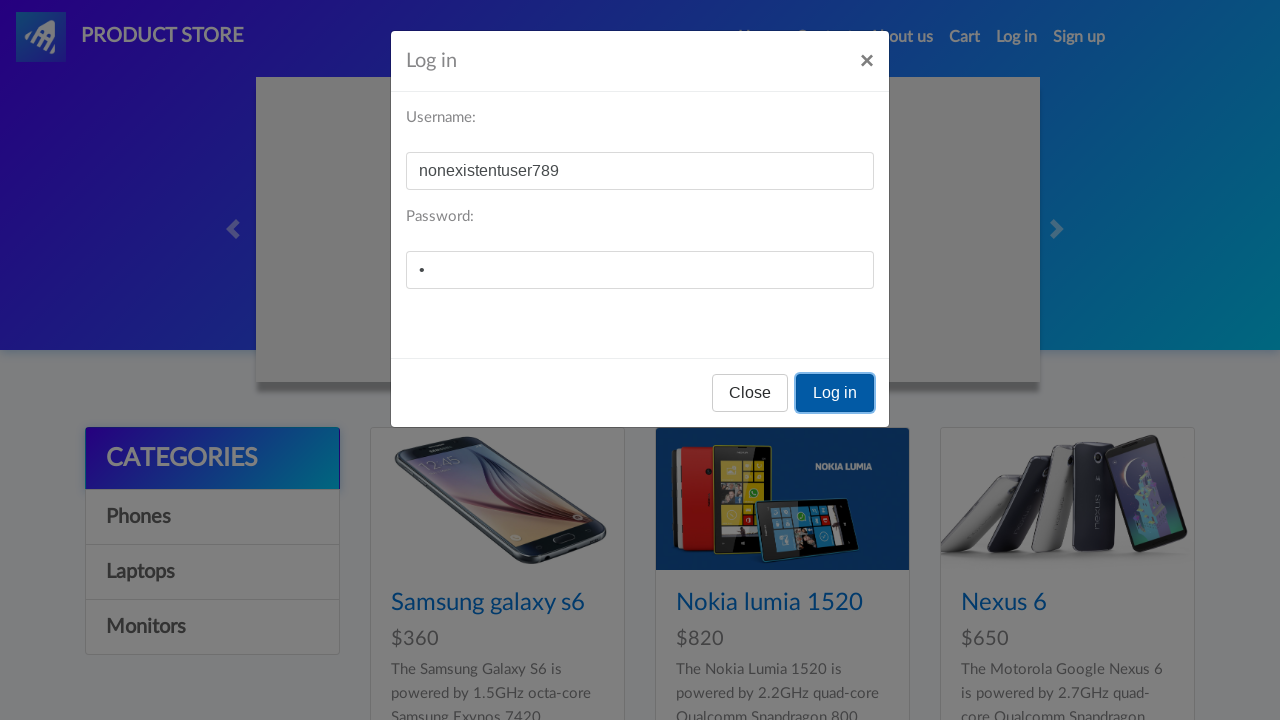

Closed login modal at (750, 393) on xpath=//*[@id='logInModal']/div/div/div[3]/button[1]
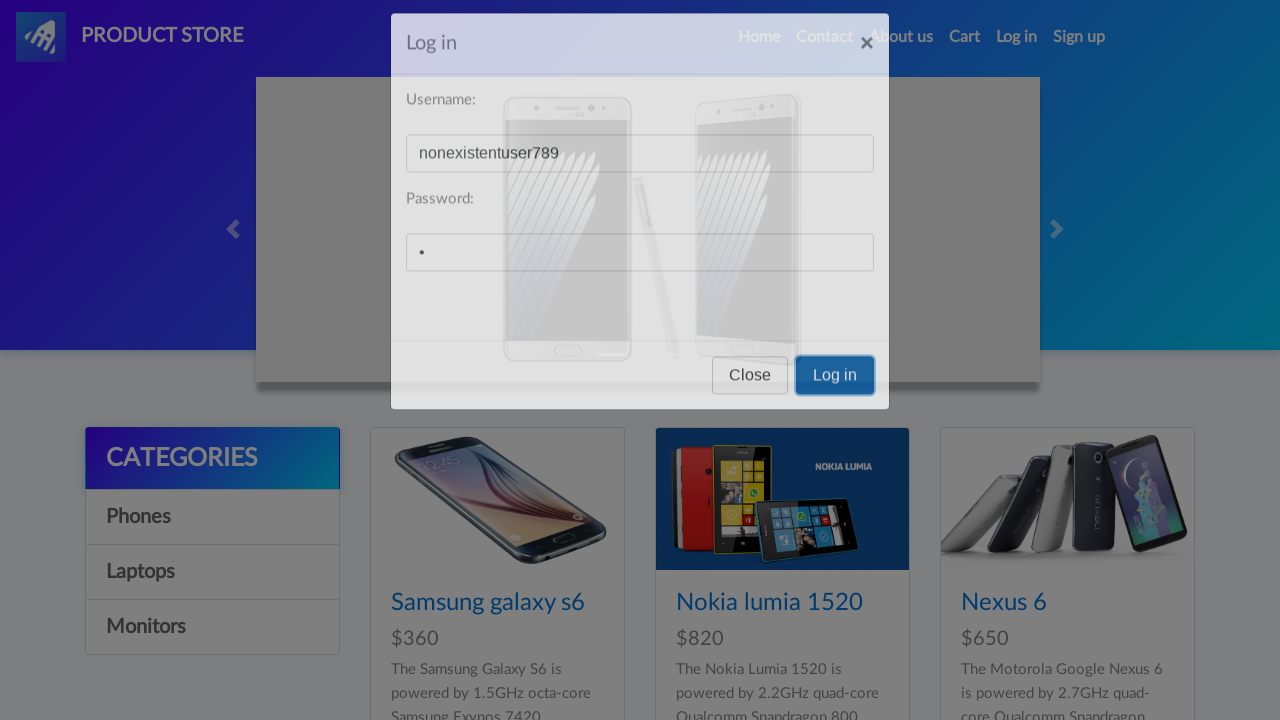

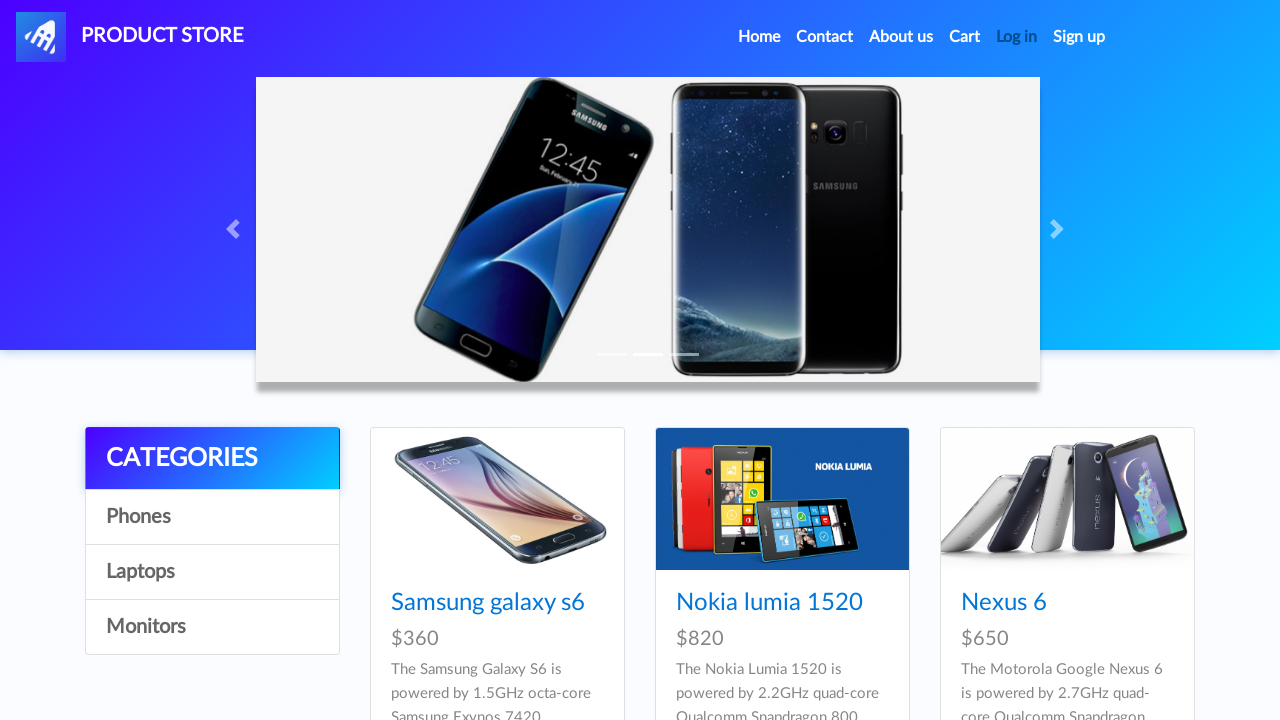